Tests alert popup handling on SBI retail banking page by clicking buttons without entering credentials to trigger validation alerts, then accepting the alert dialog.

Starting URL: https://retail.onlinesbi.sbi/retail/login.htm

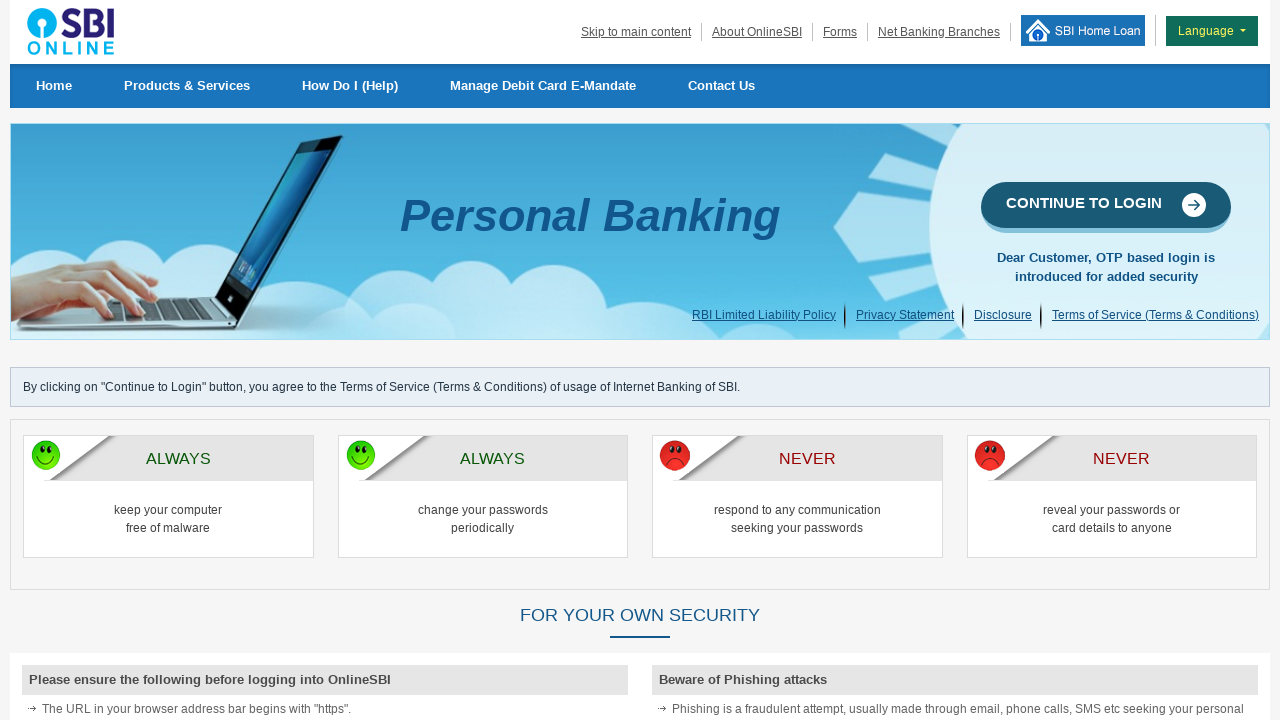

Clicked login button without entering credentials to trigger validation alert at (1106, 207) on .login_button
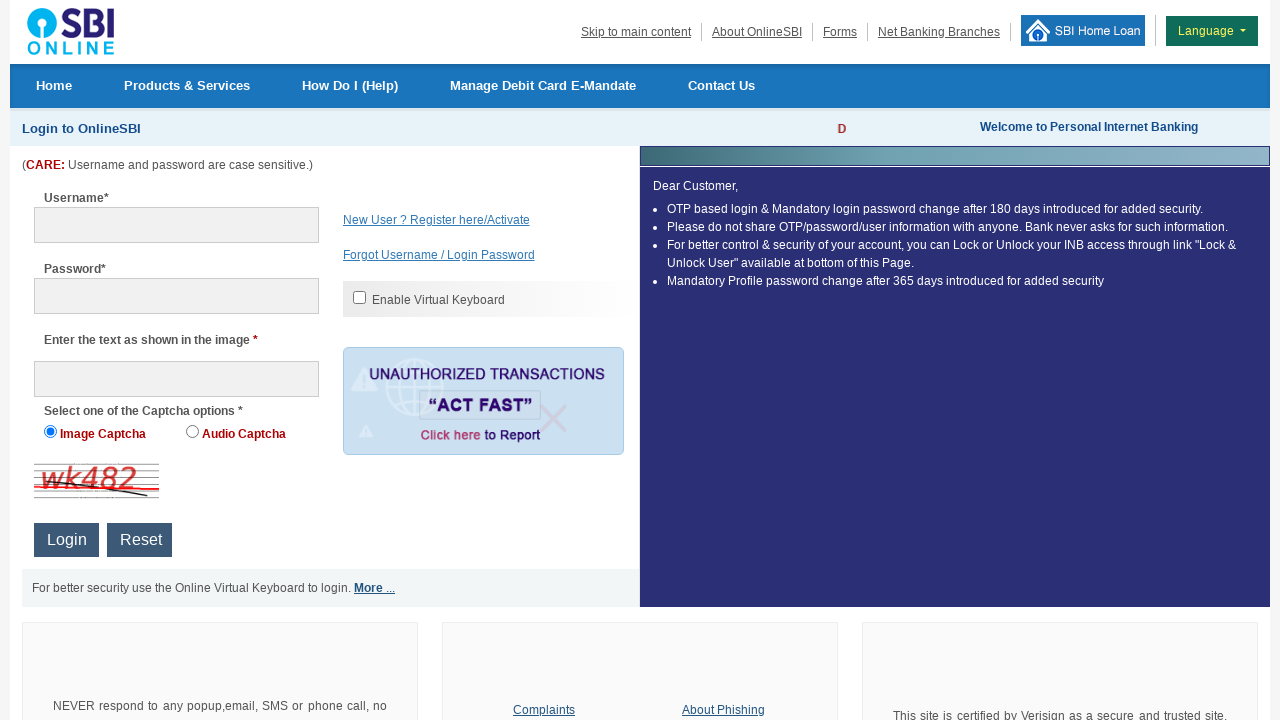

Clicked Button2 at (66, 540) on #Button2
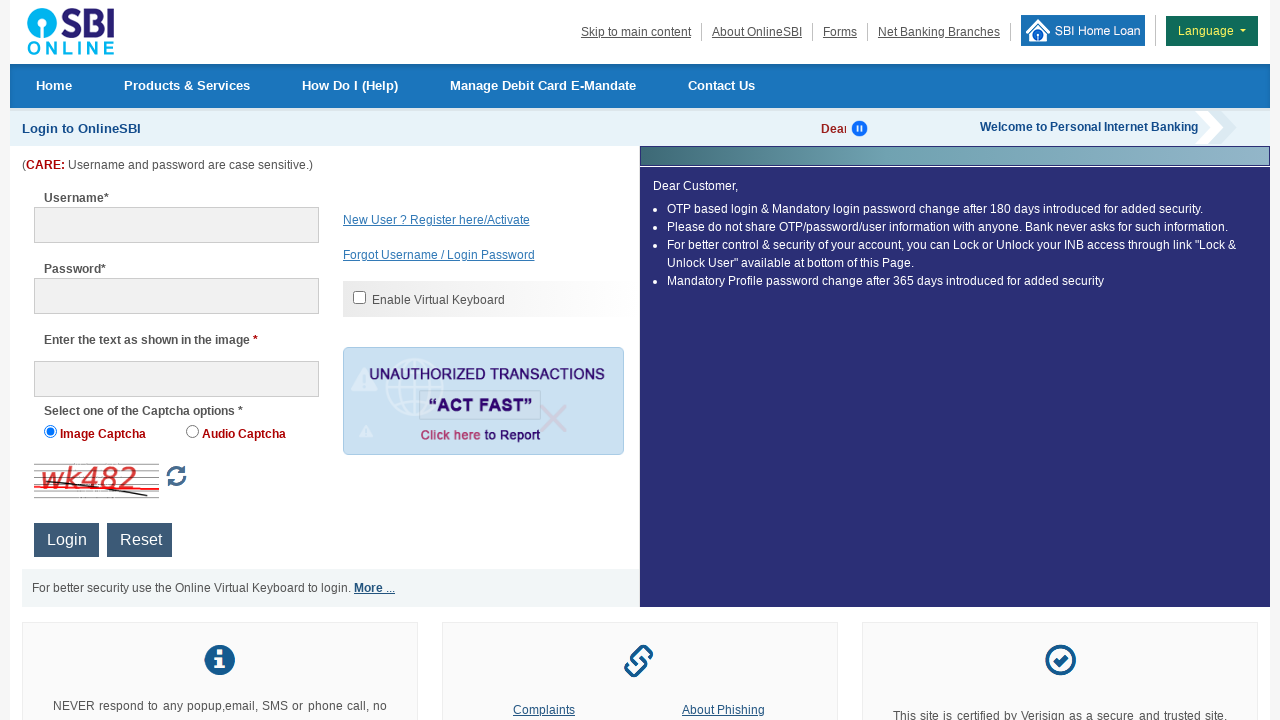

Set up alert dialog handler to accept alerts
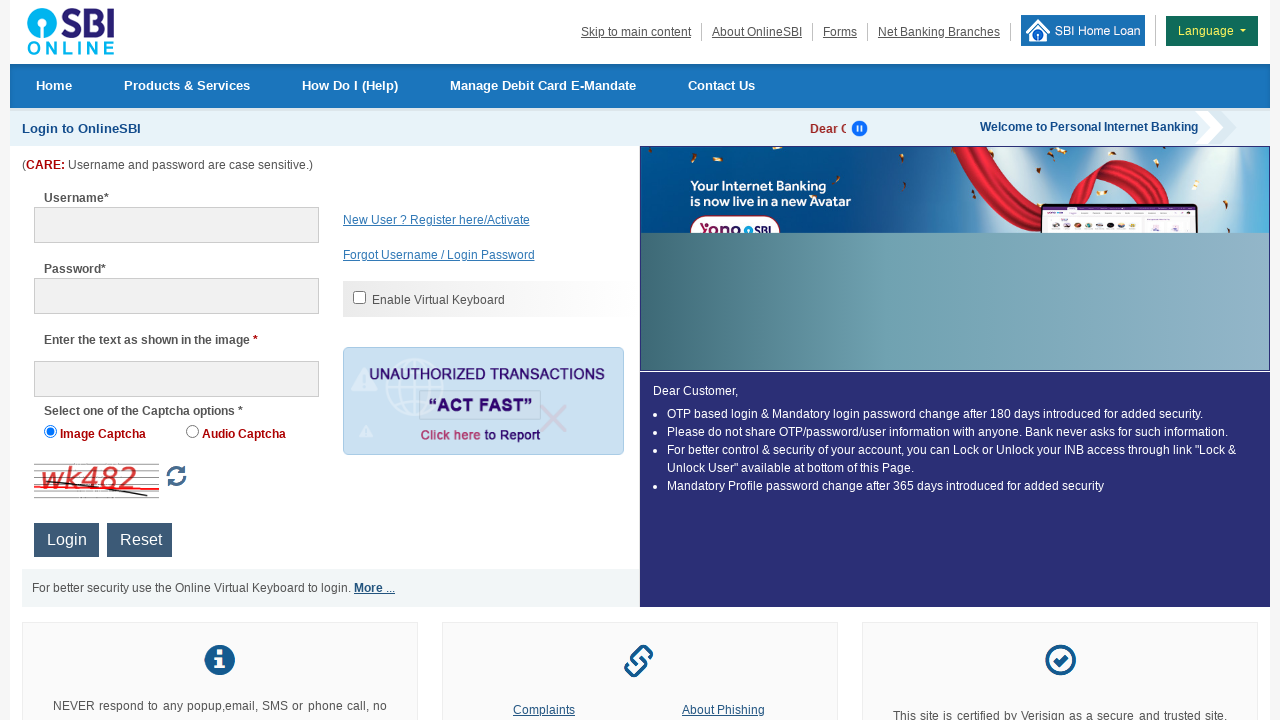

Waited for alert dialog to appear
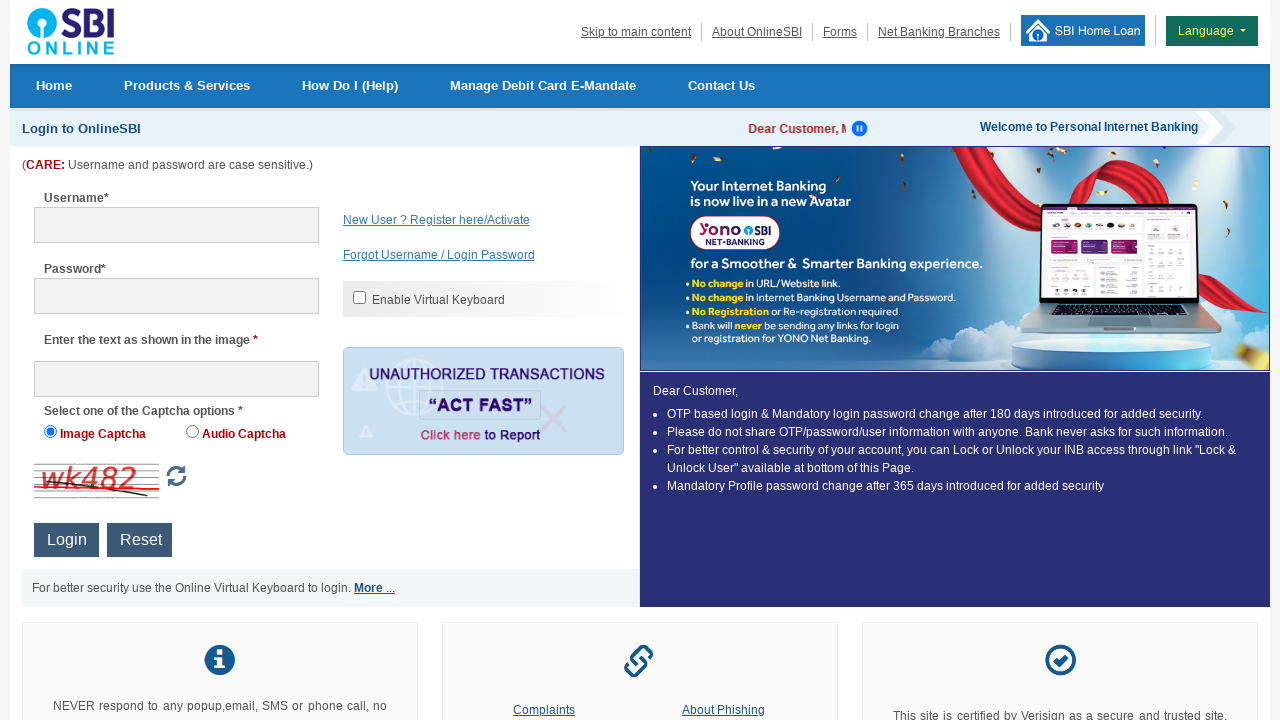

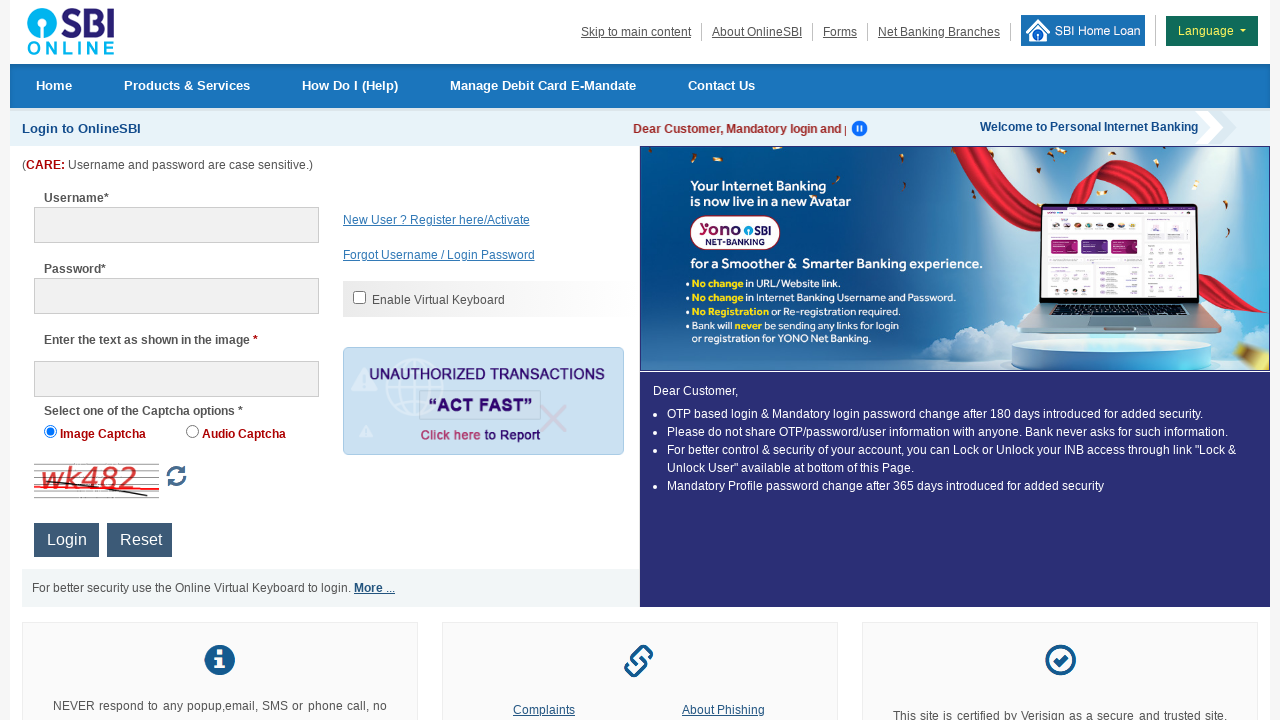